Tests the jQuery UI datepicker widget by switching to an iframe and entering a date value into the datepicker input field

Starting URL: https://jqueryui.com/datepicker/

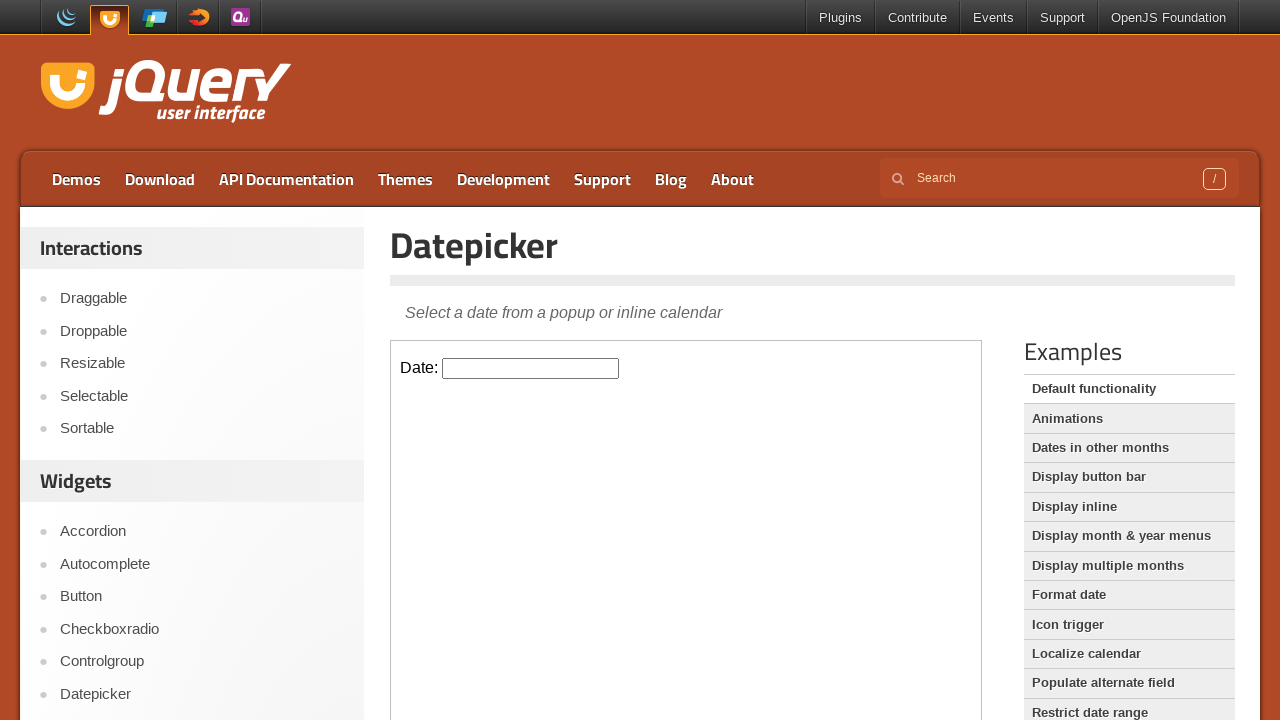

Located the demo iframe containing the datepicker widget
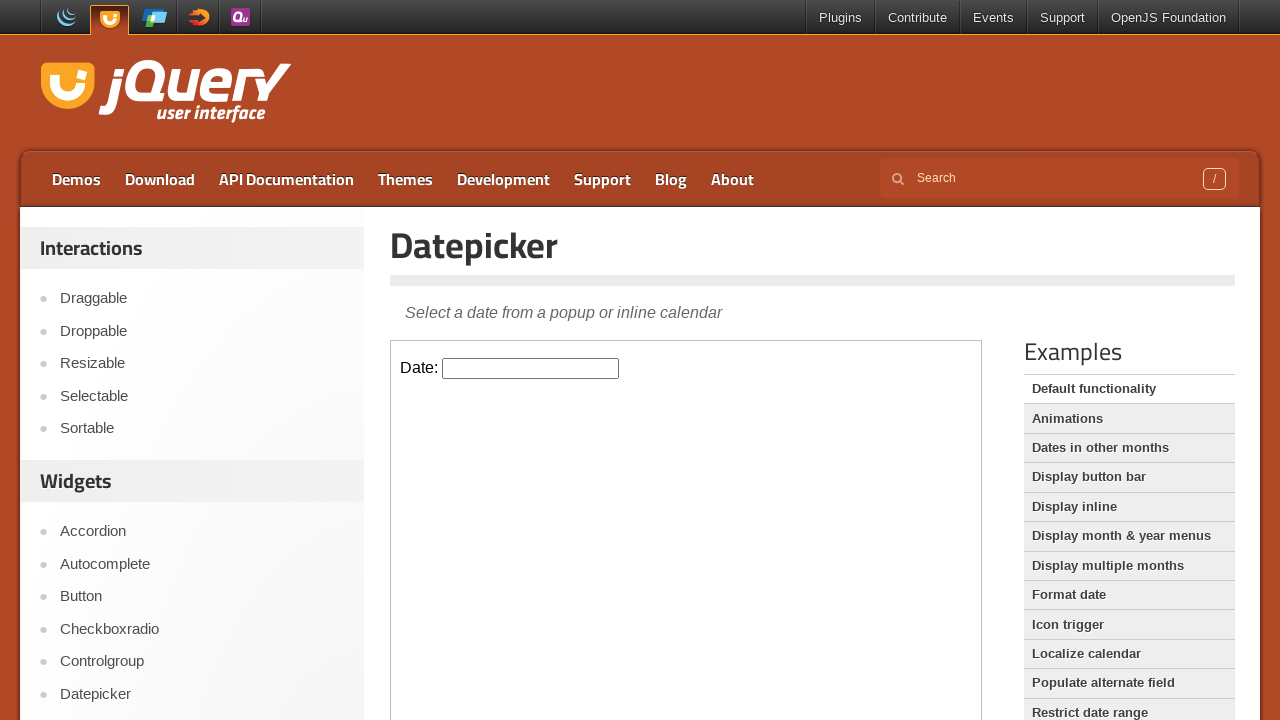

Entered date value '14/05/2024' into the datepicker input field on iframe.demo-frame >> internal:control=enter-frame >> #datepicker
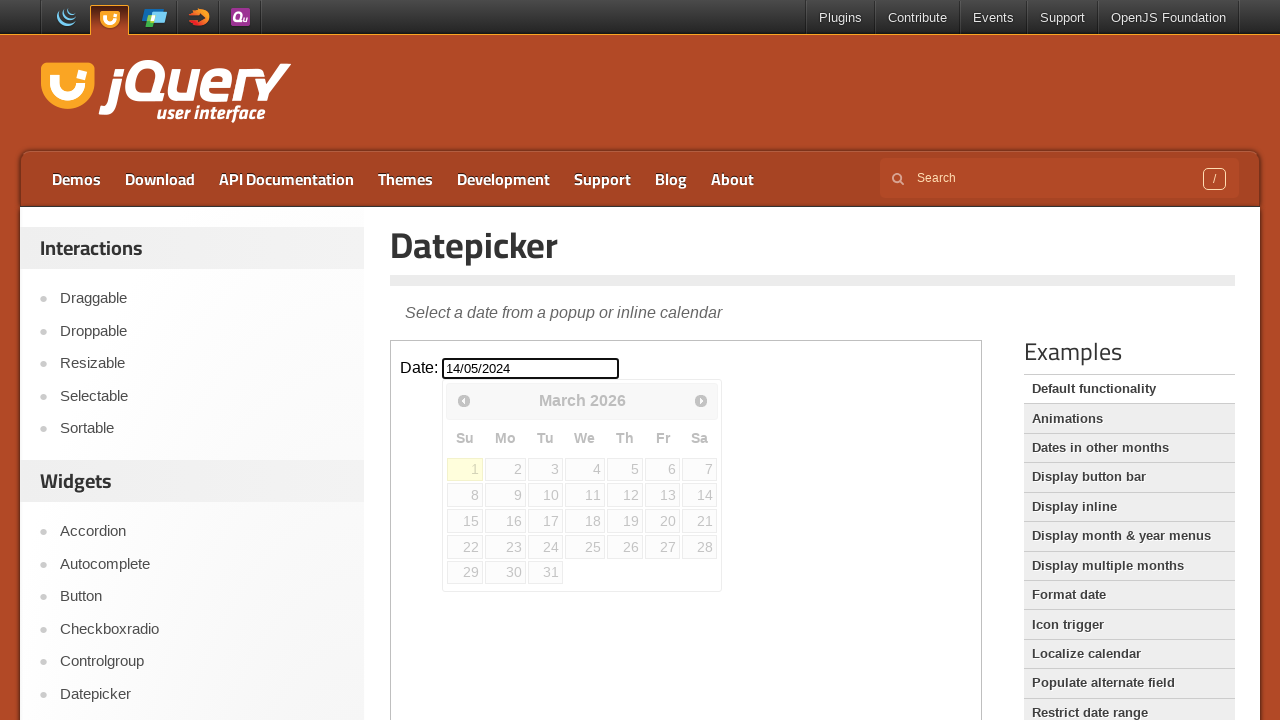

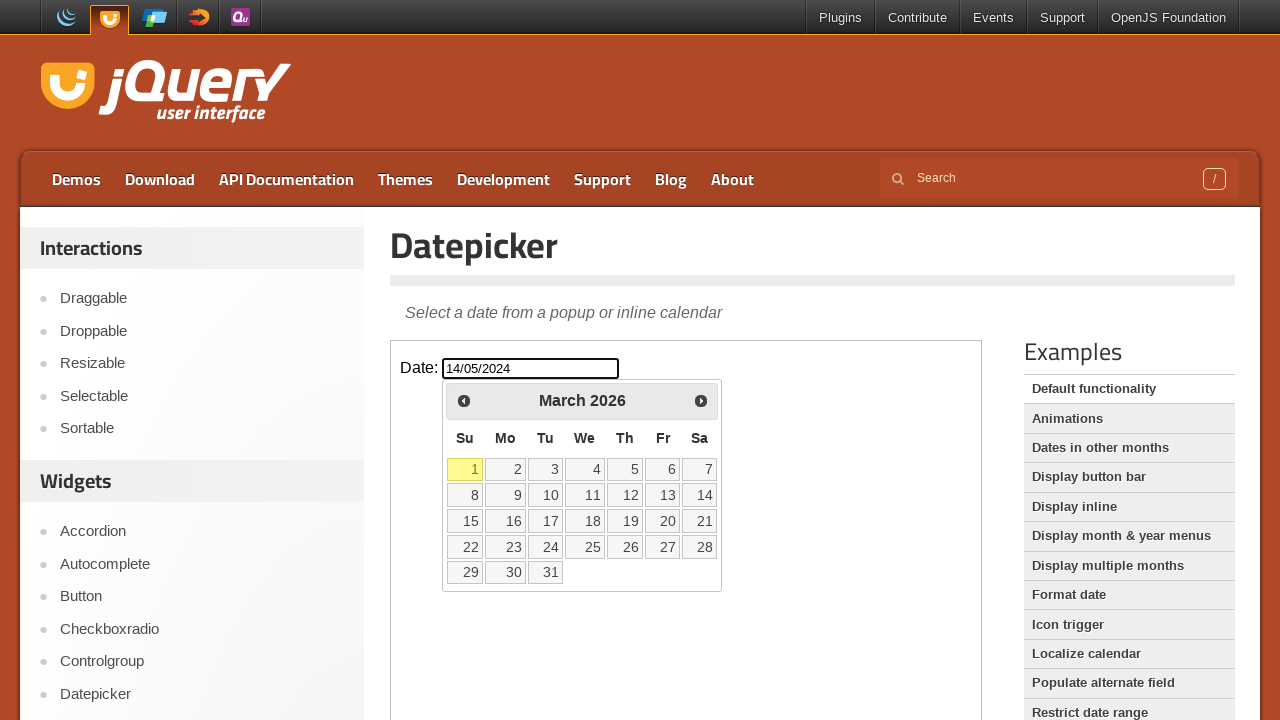